Navigates to a page with a table and verifies table data is displayed

Starting URL: http://www.rahulshettyacademy.com/AutomationPractice/

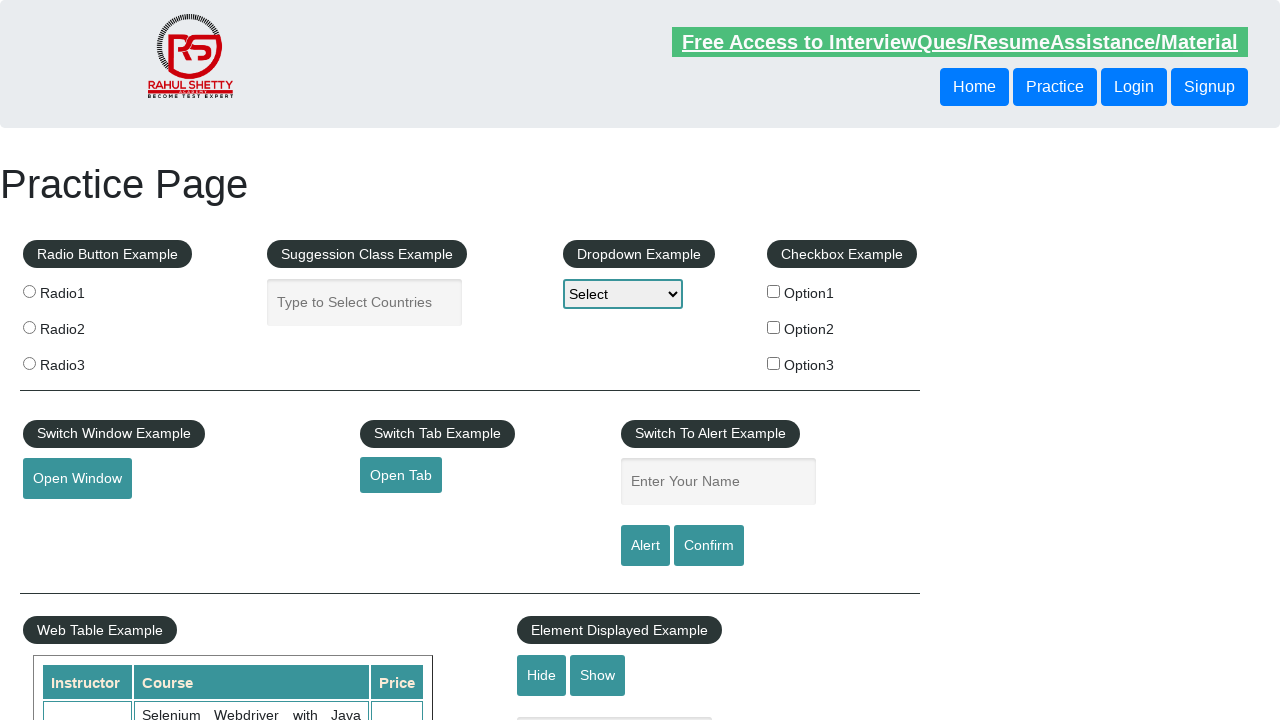

Waited for product table to be visible
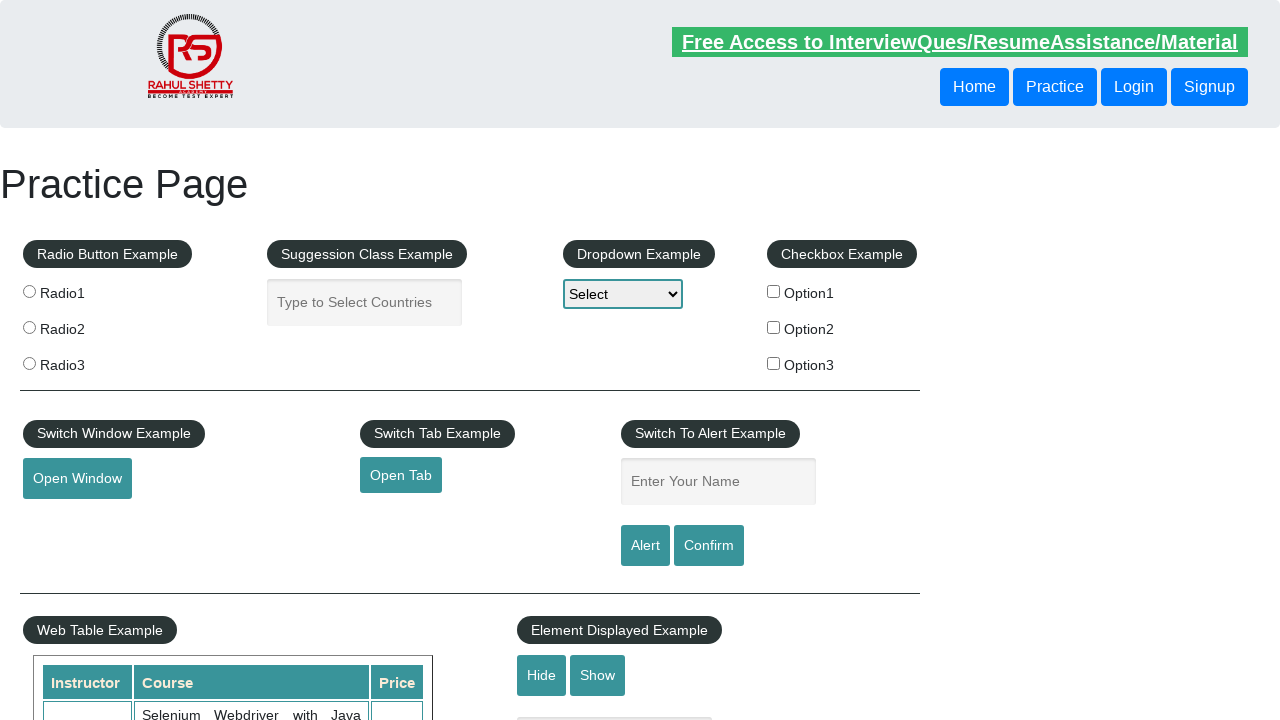

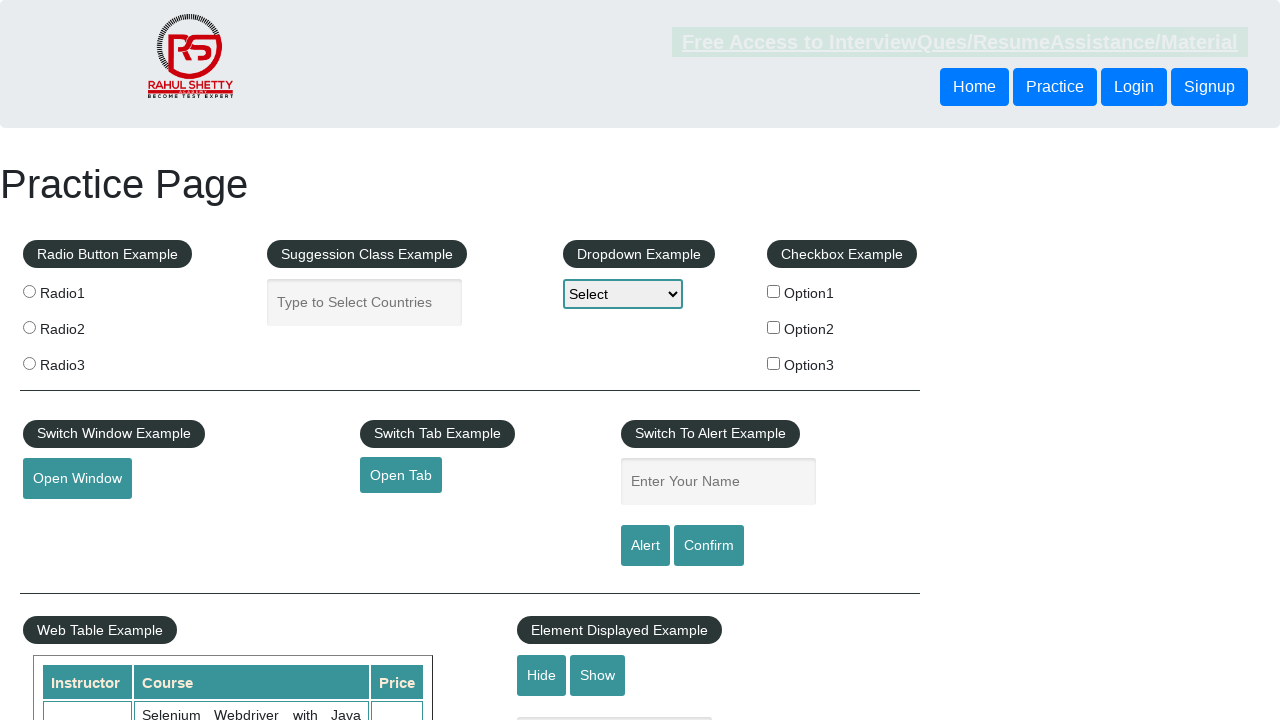